Demonstrates various browser automation actions on a contact form website including zooming, scrolling, filling a form field with text, and clicking a submit button.

Starting URL: https://www.mycontactform.com/

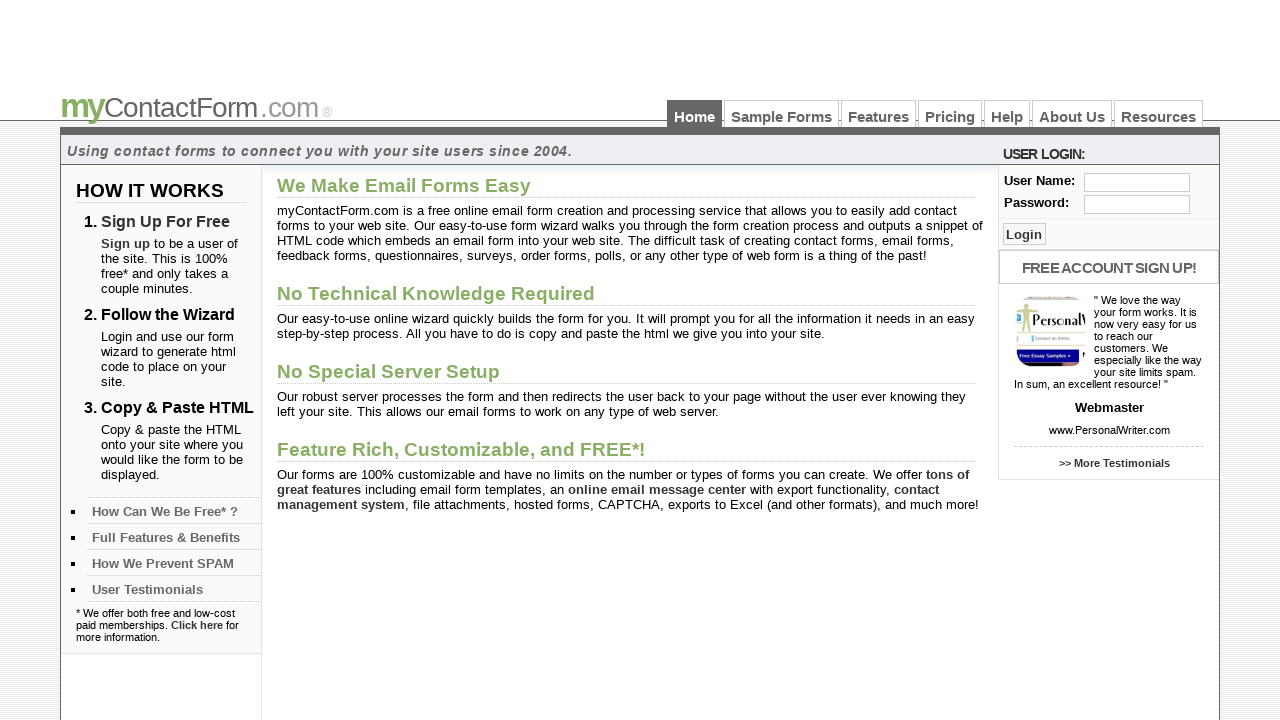

Zoomed in to 200%
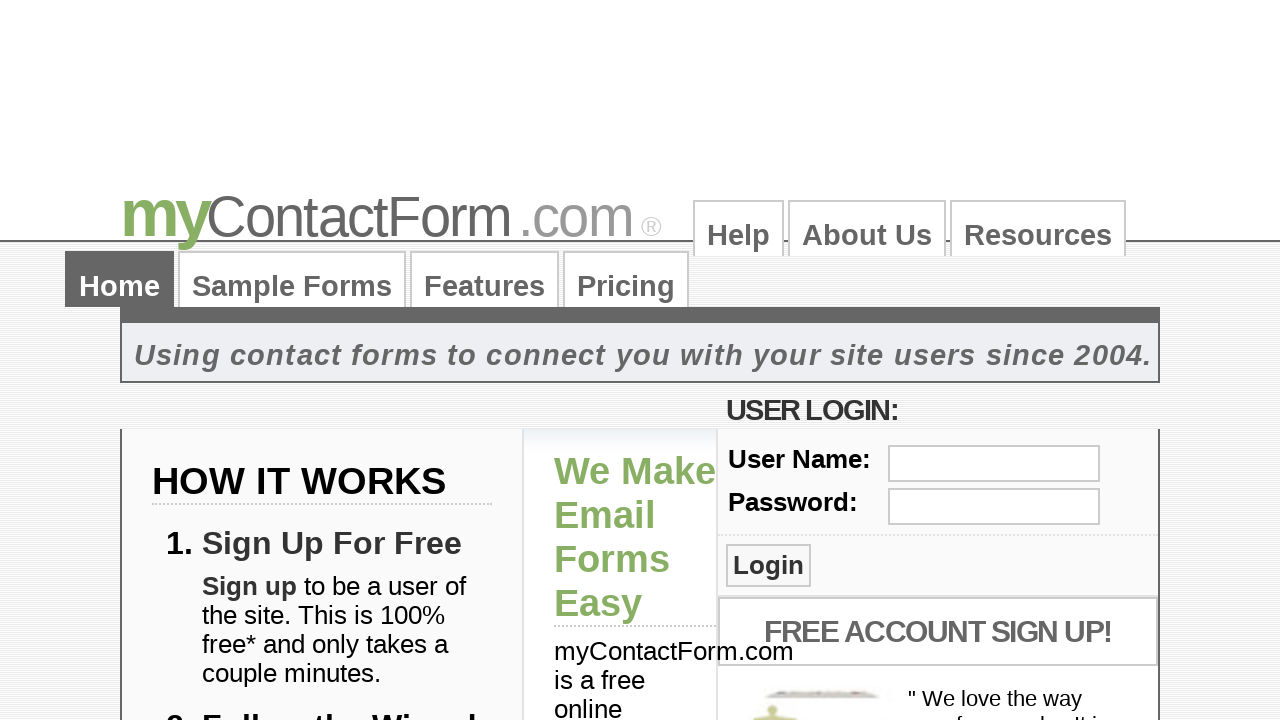

Reset zoom to 100%
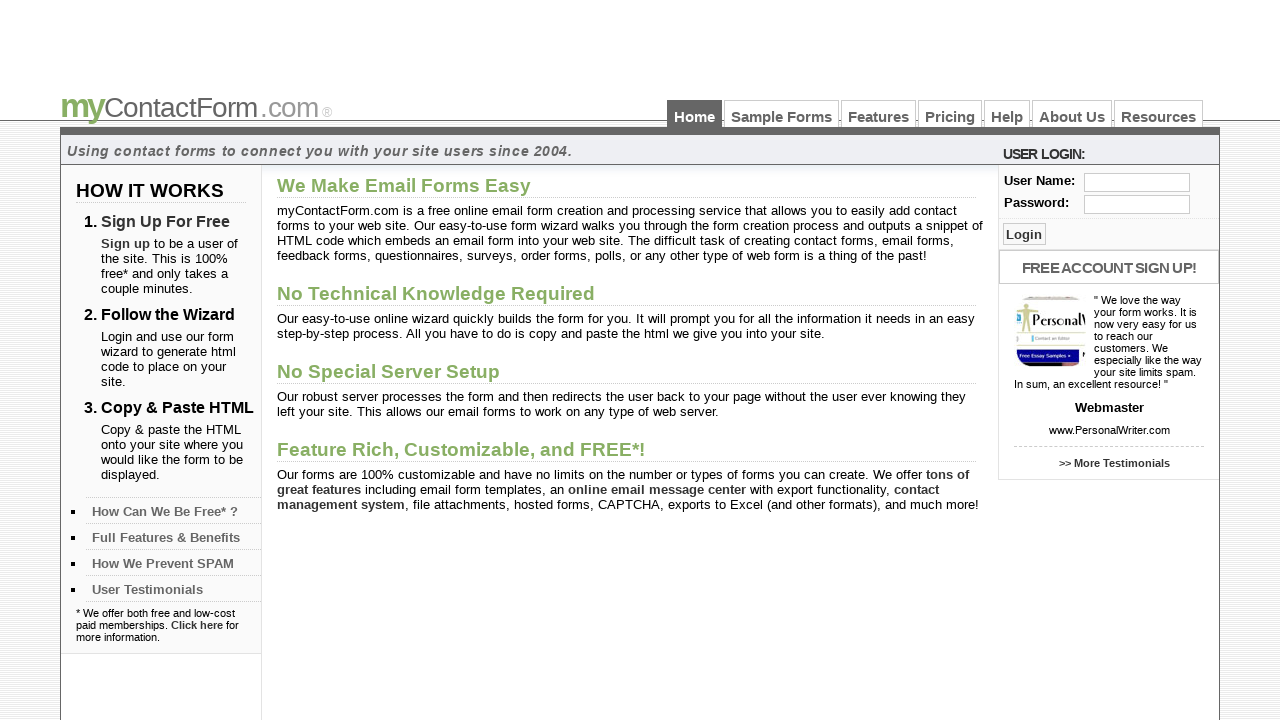

Zoomed out to 20%
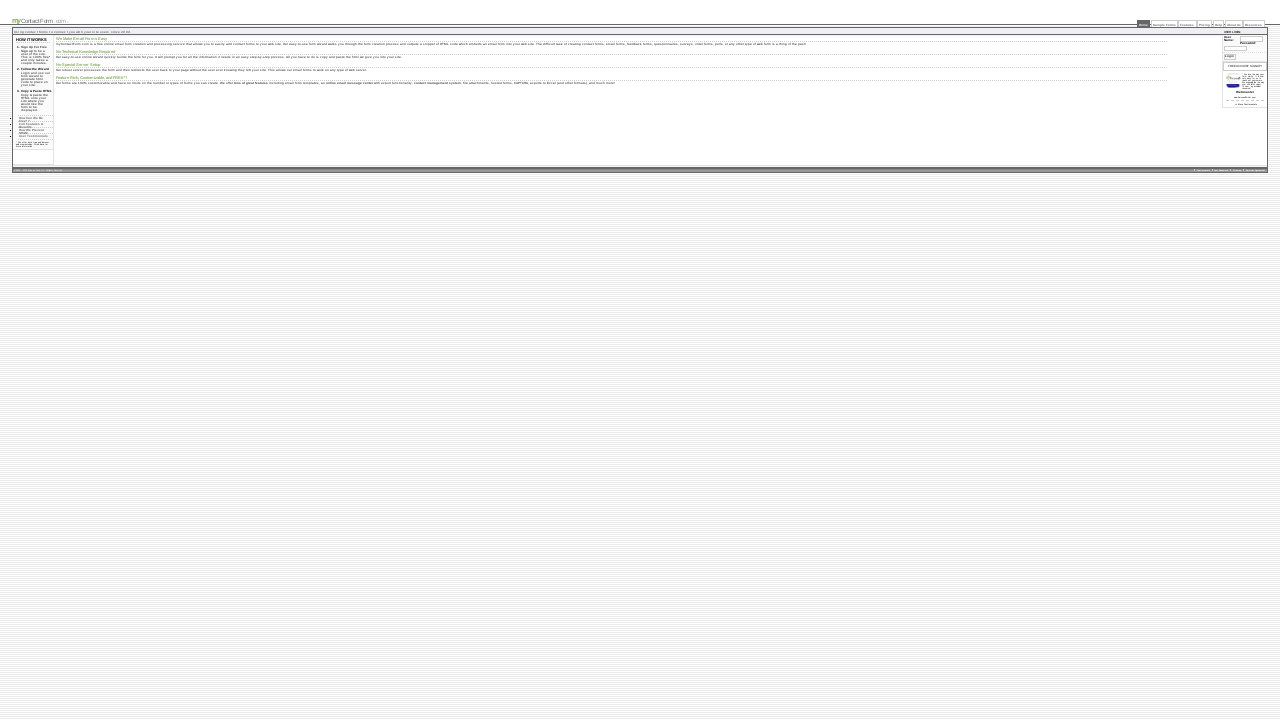

Scrolled down by 300 pixels
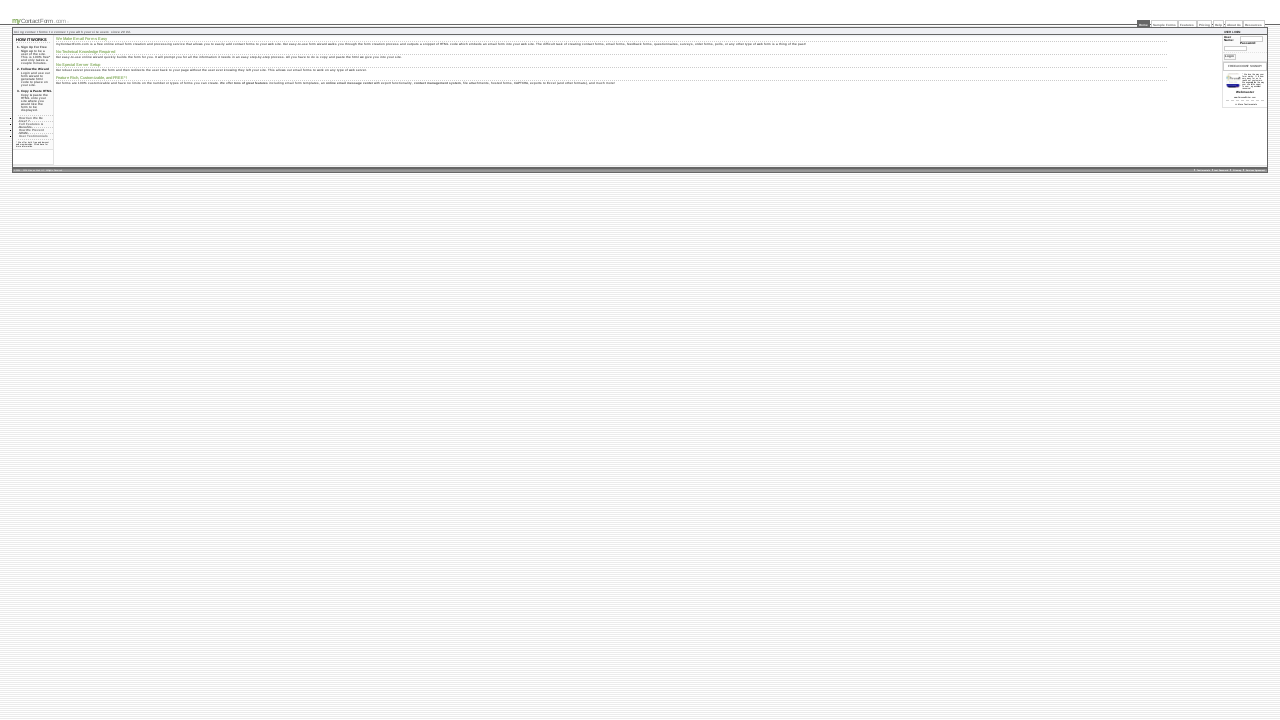

Scrolled back up by 300 pixels
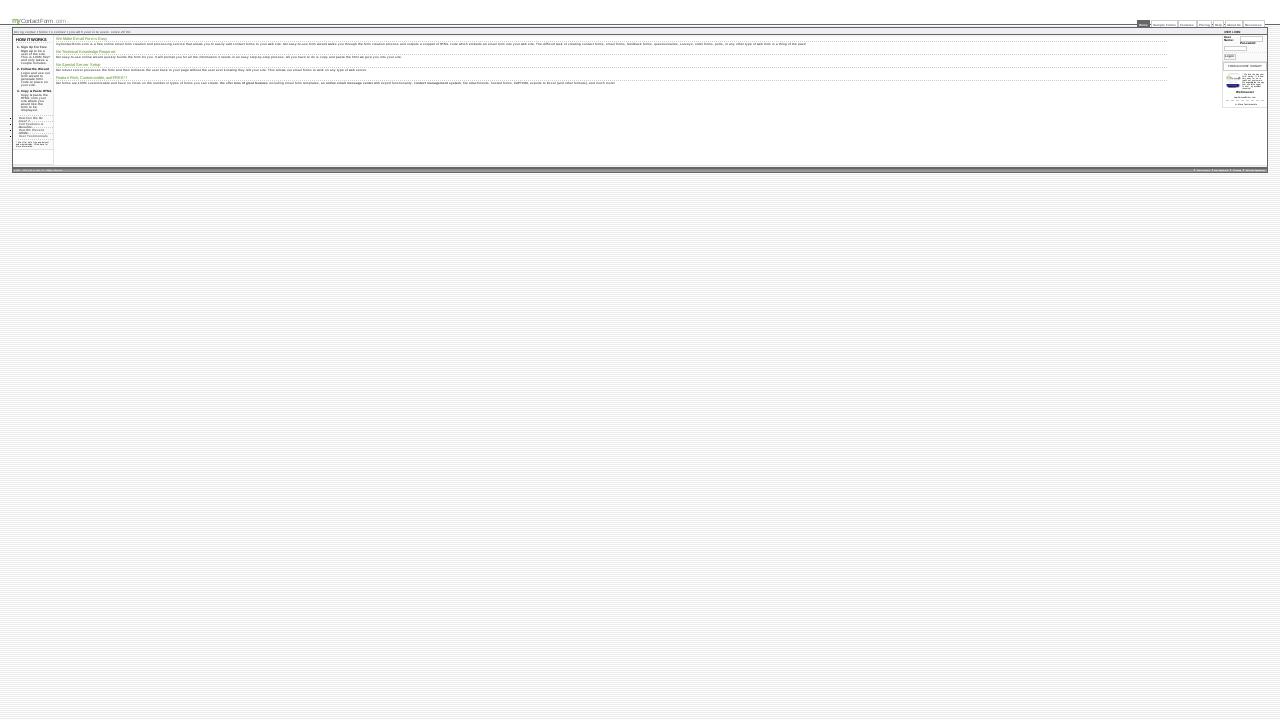

Filled user input field with 'hi' on #user
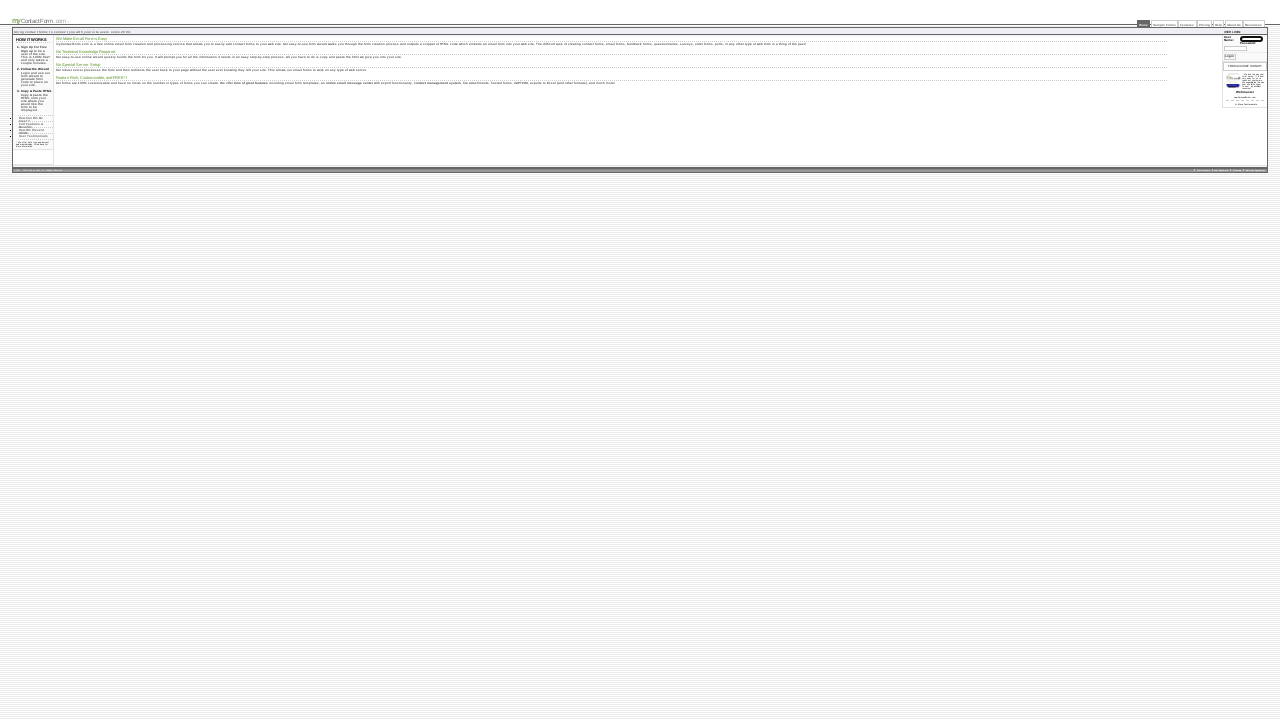

Clicked submit button to submit the contact form at (1230, 57) on [name='btnSubmit']
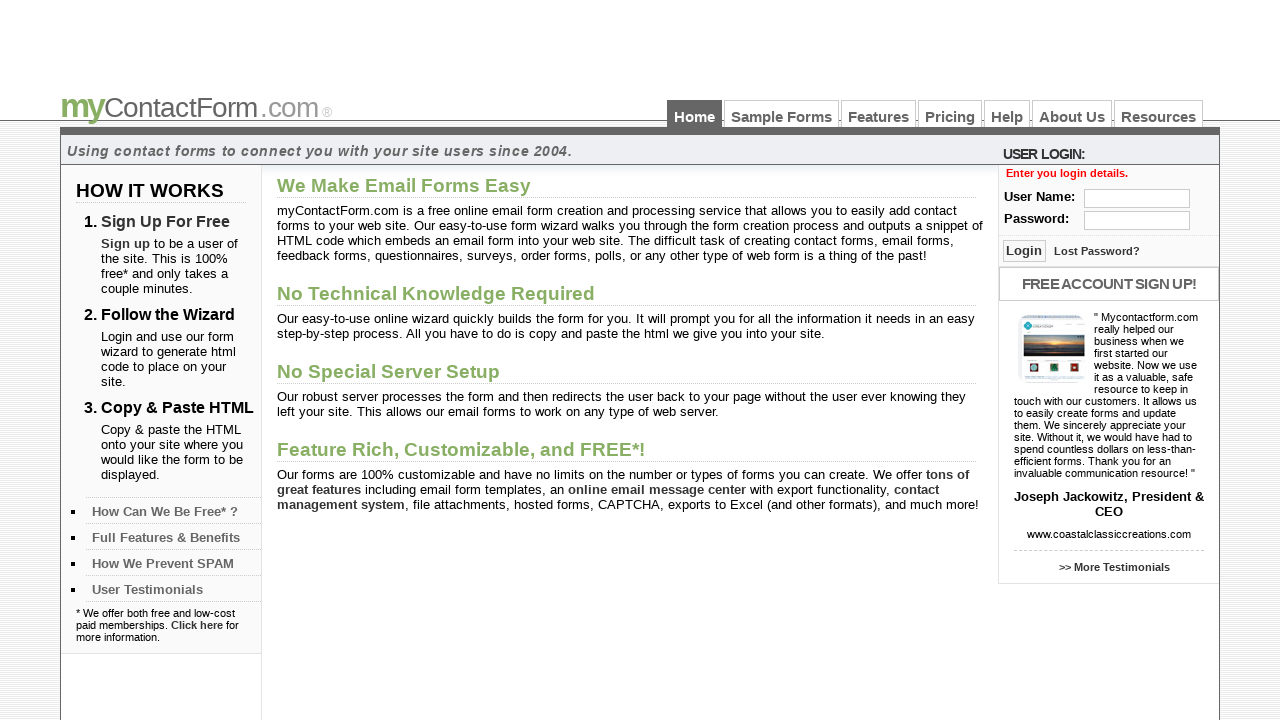

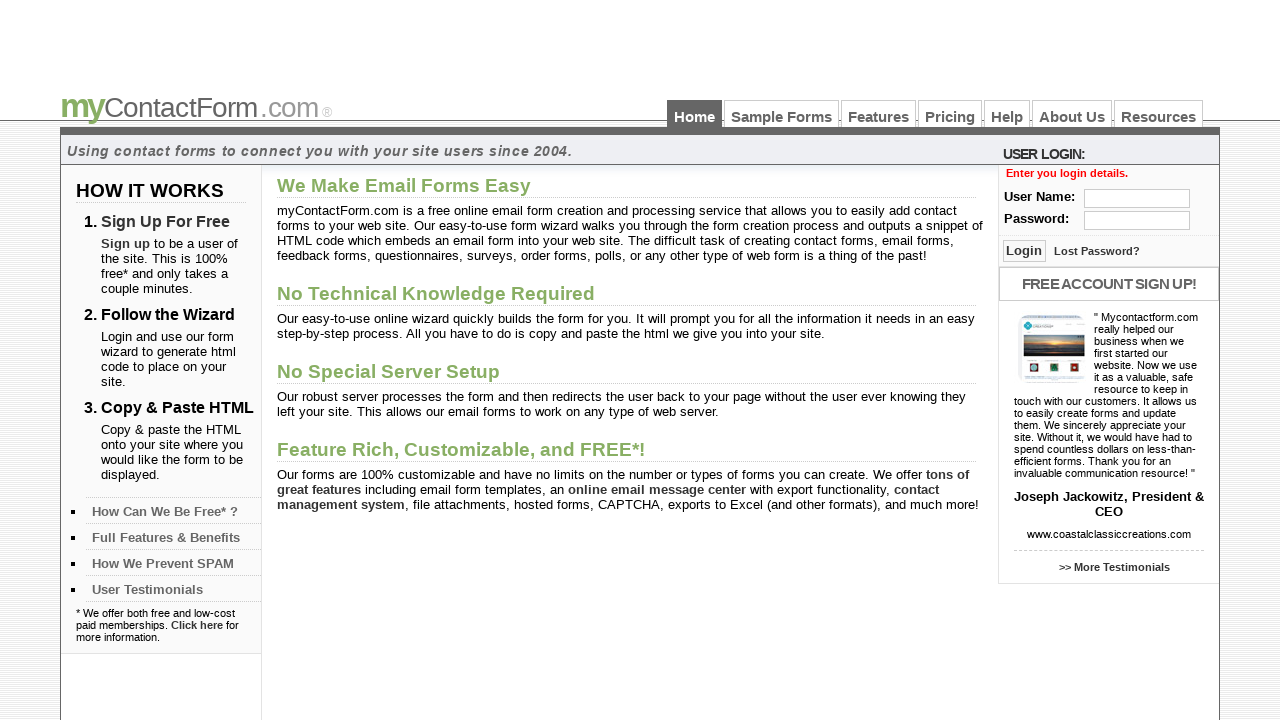